Tests login form validation by attempting to submit without entering any credentials

Starting URL: https://www.saucedemo.com/

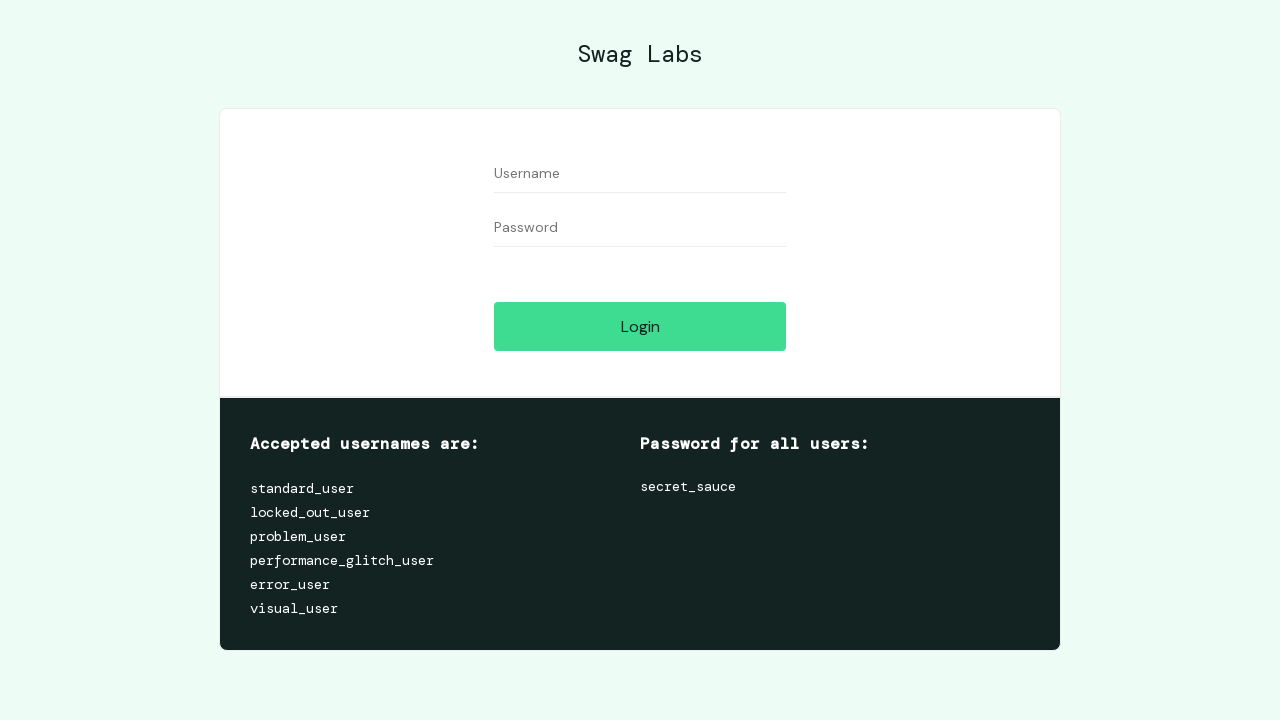

Clicked login button without entering credentials at (640, 326) on input[type='submit']
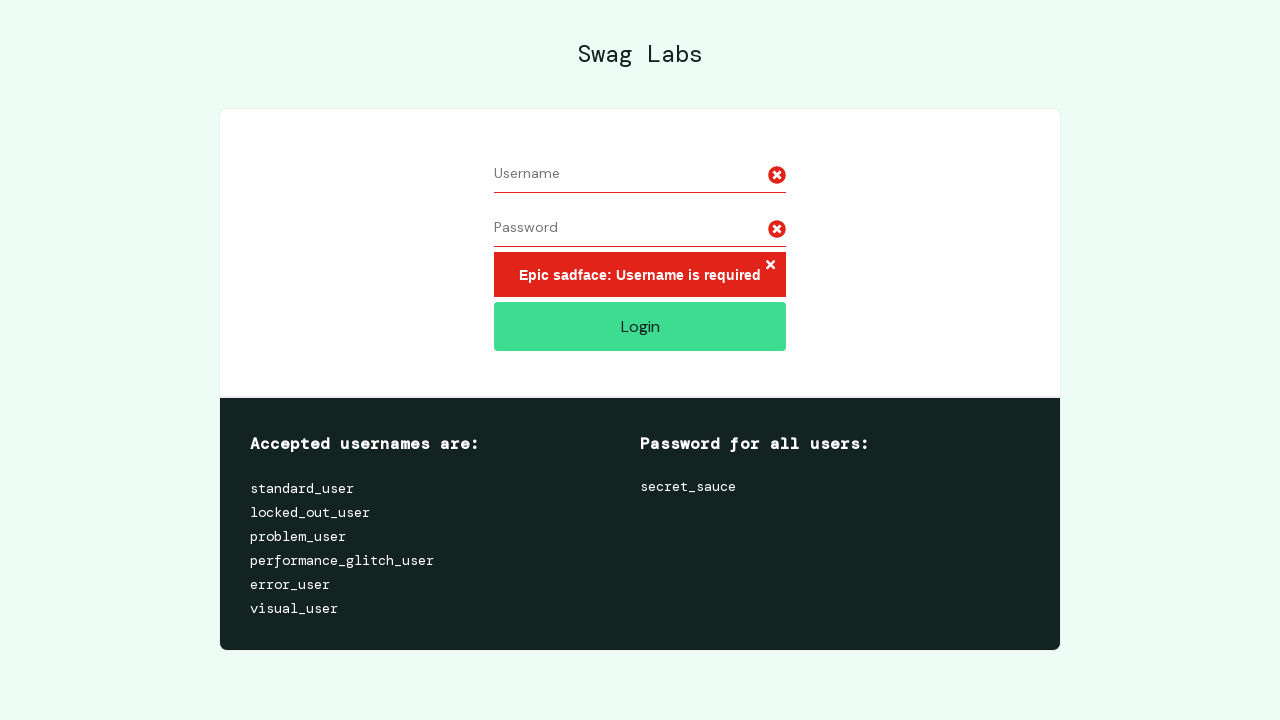

Verified error message 'Epic sadface: Username is required' appeared
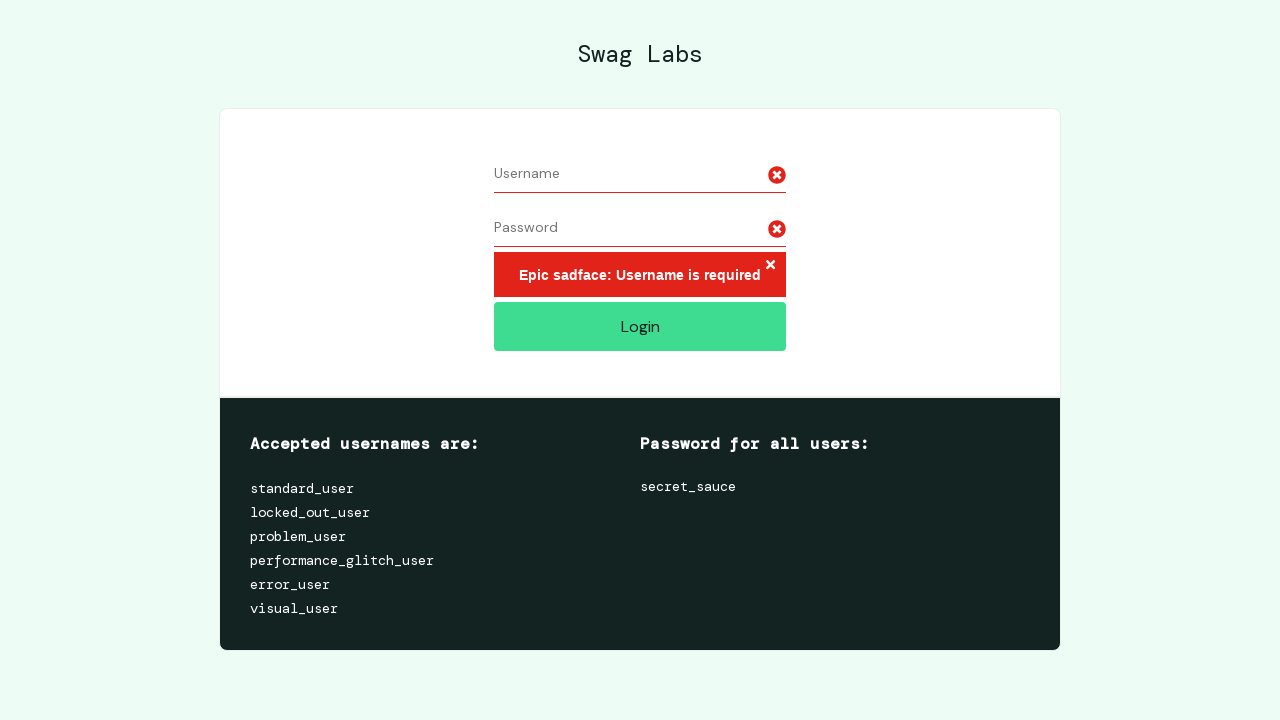

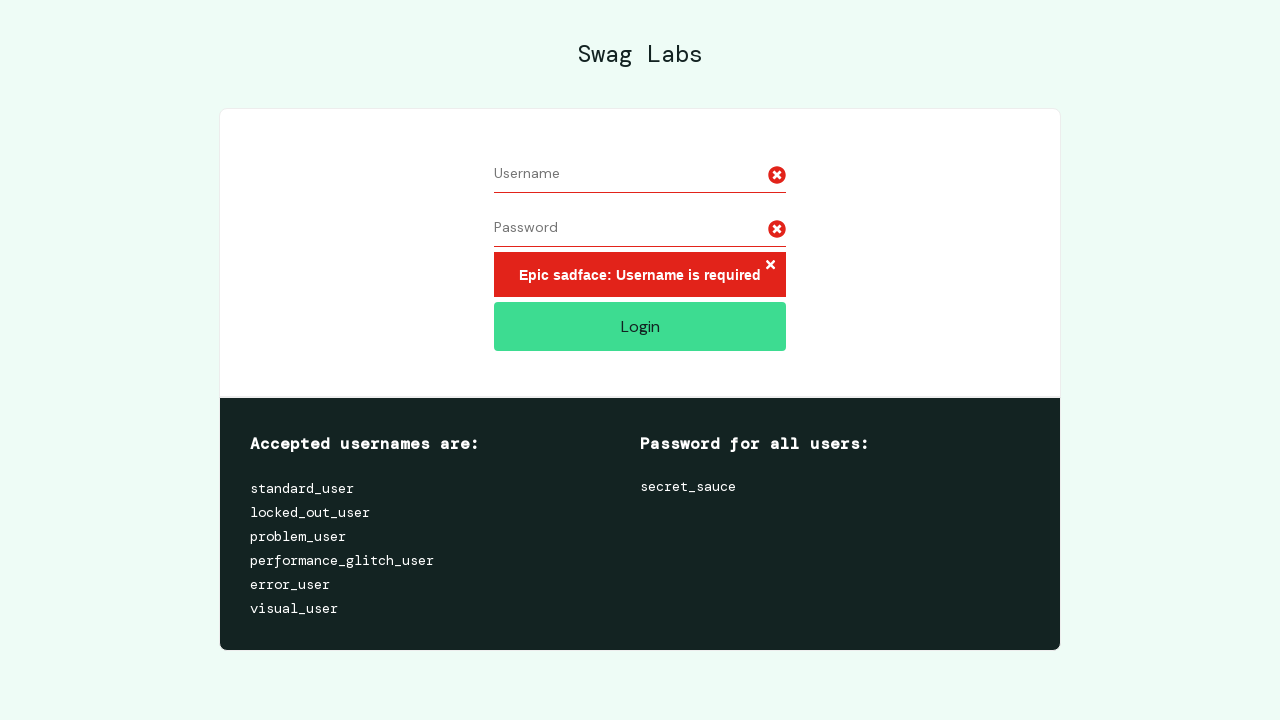